Navigates to Mars news page and waits for news content to load

Starting URL: https://data-class-mars.s3.amazonaws.com/Mars/index.html

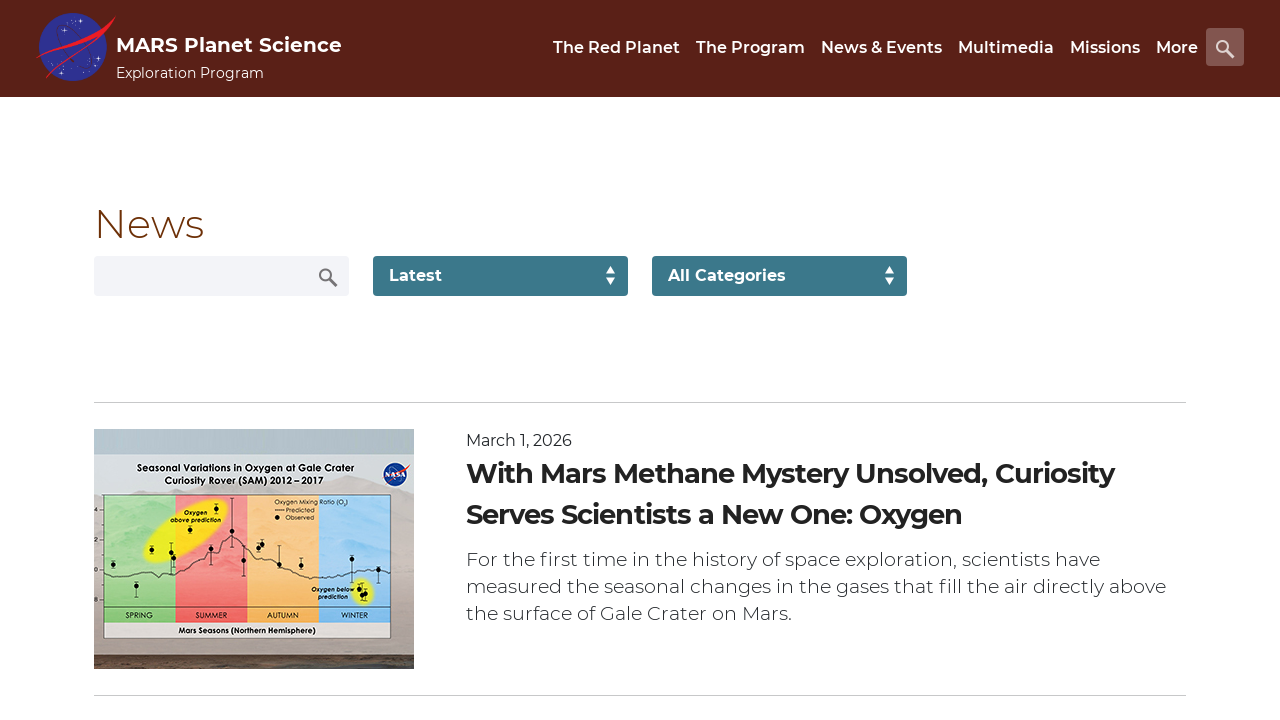

Navigated to Mars news page
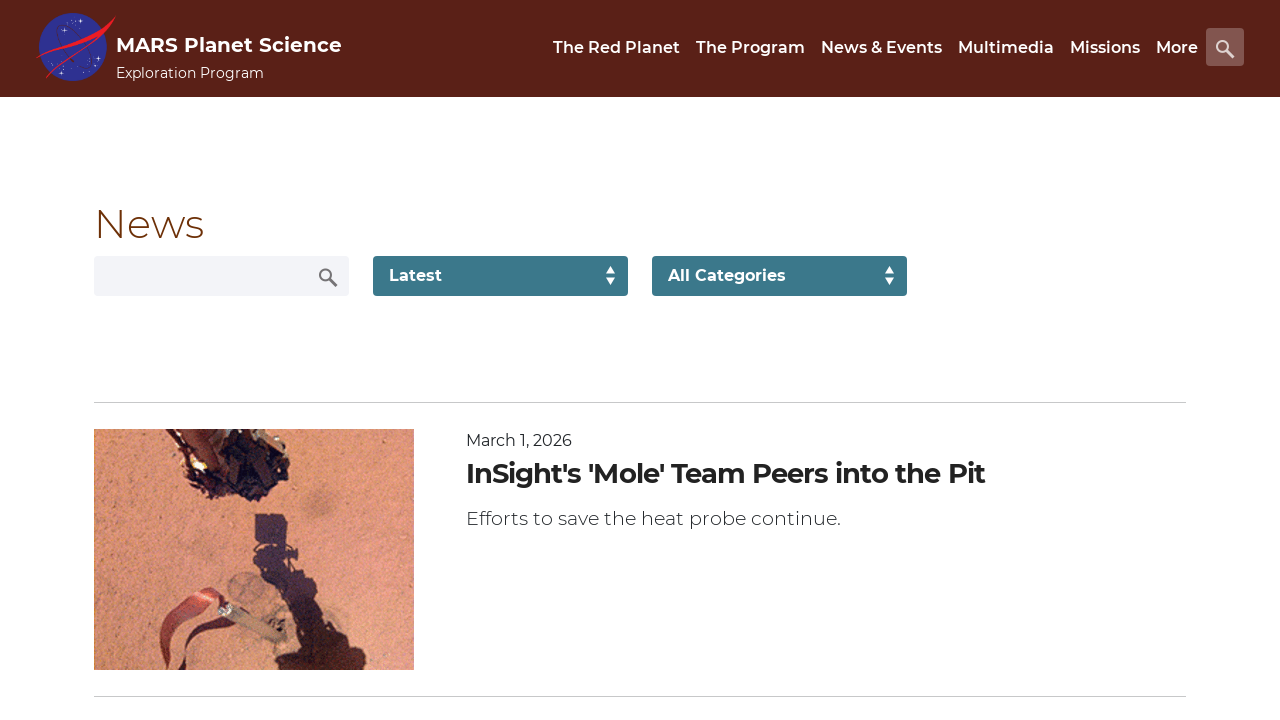

News content list loaded
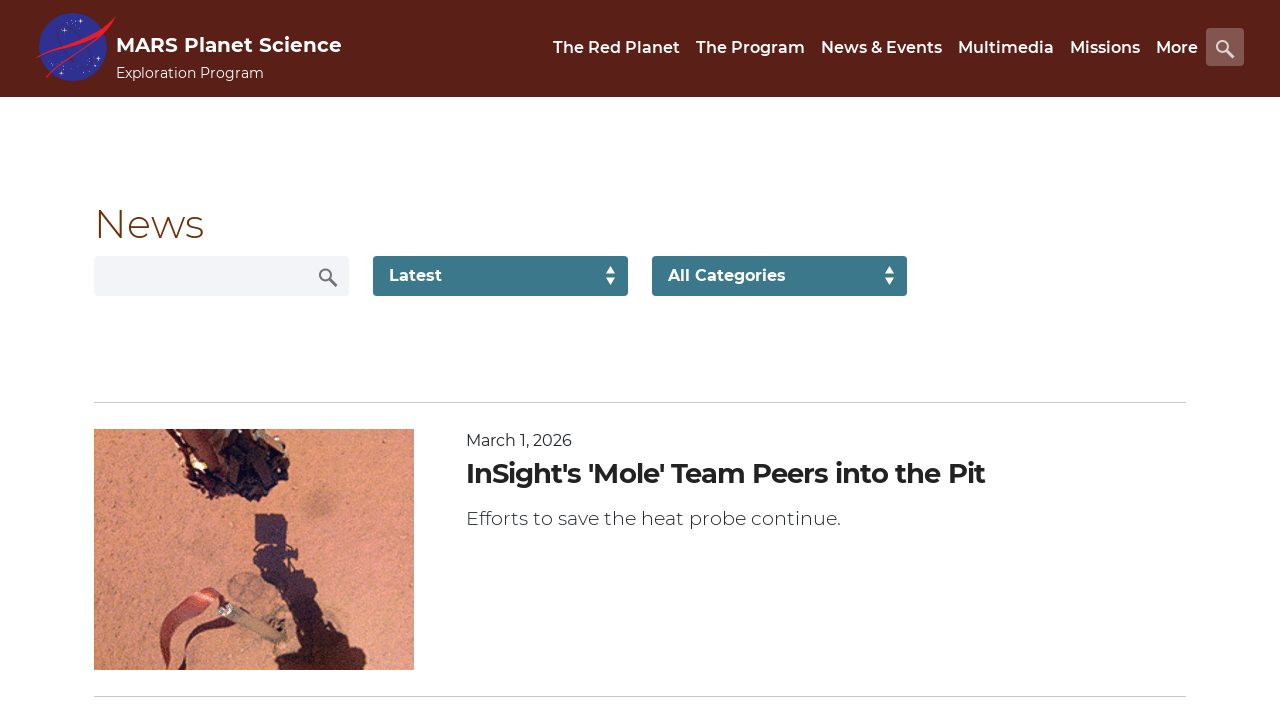

News title element is present
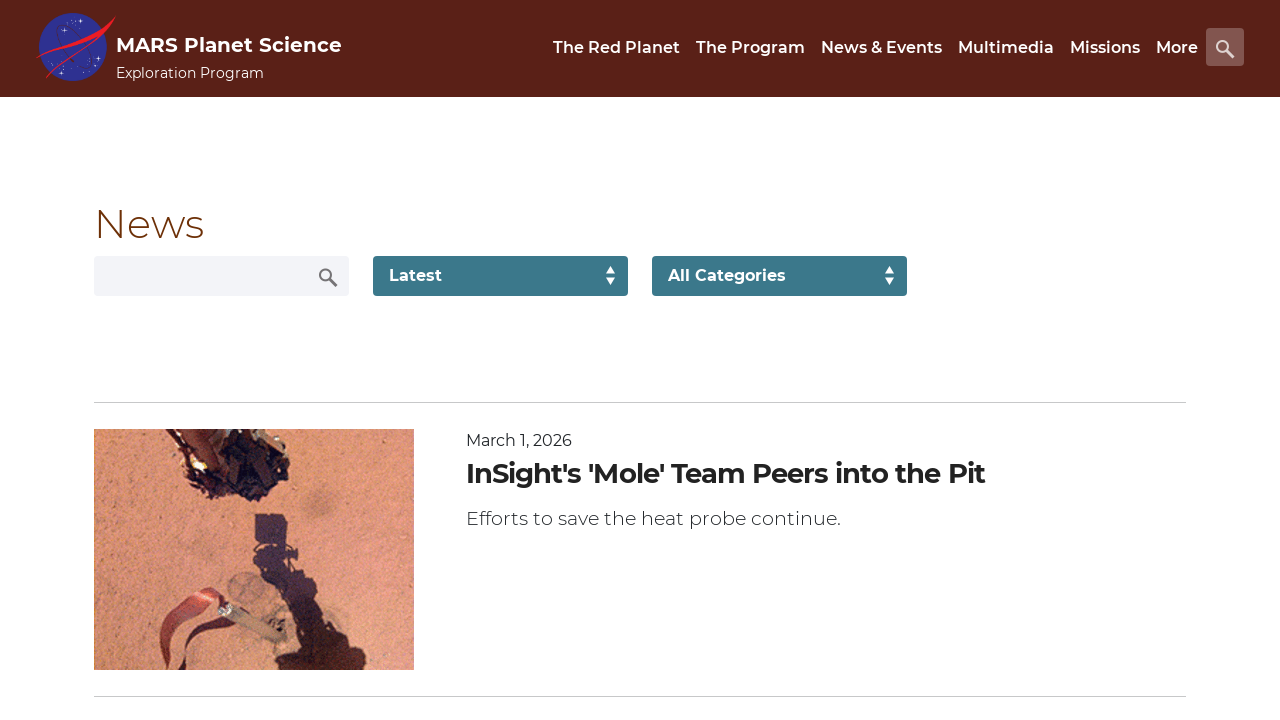

News article teaser body element is present
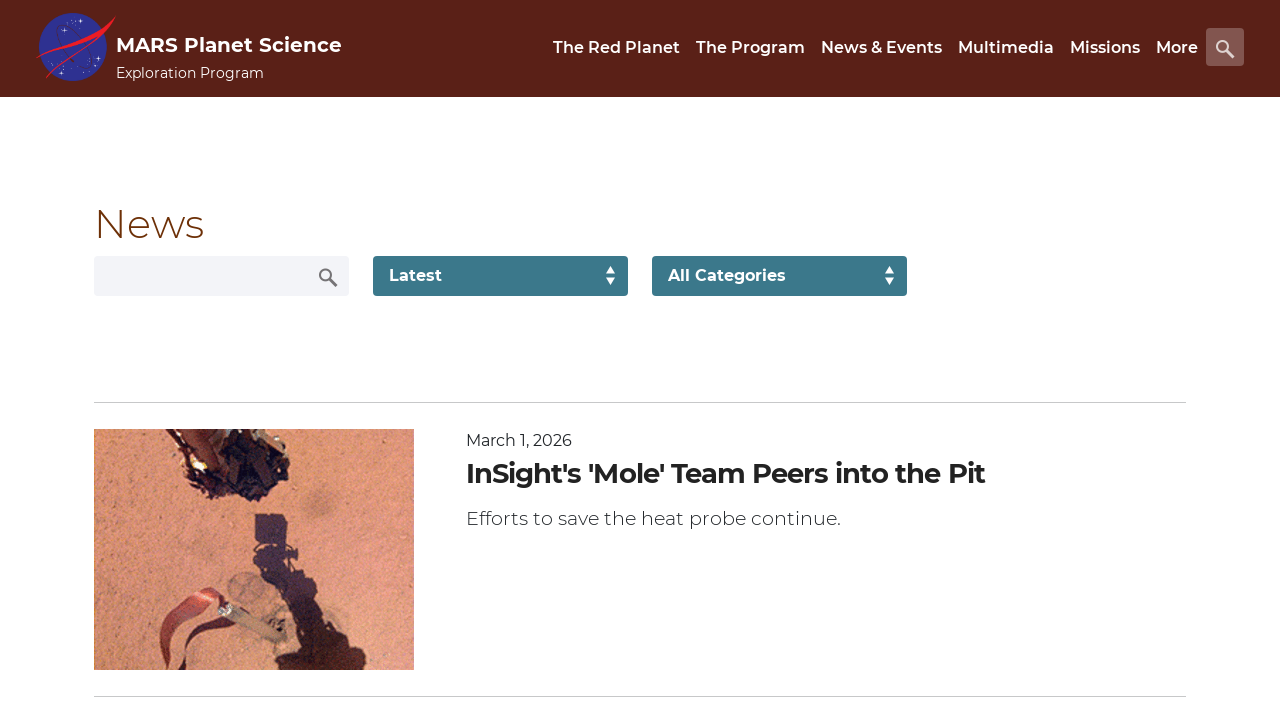

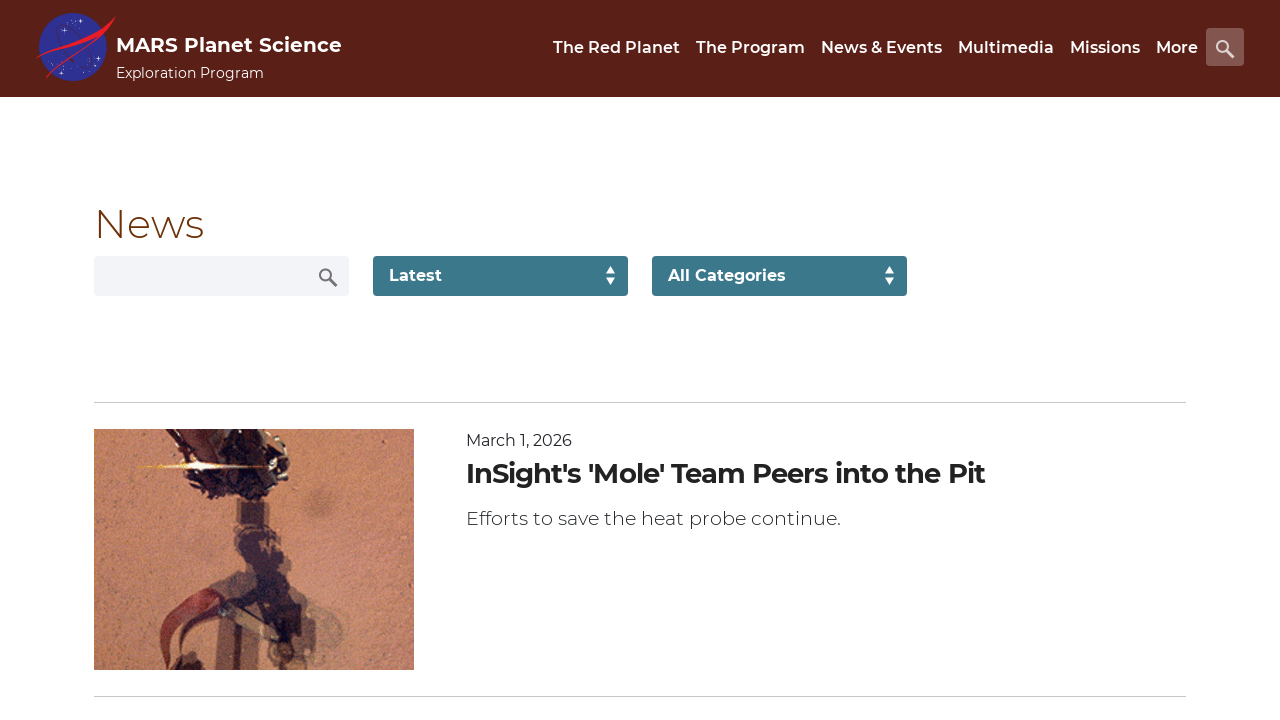